Tests drag and drop functionality on the jQuery UI droppable demo page by dragging the "draggable" element onto the "droppable" target element.

Starting URL: http://jqueryui.com/resources/demos/droppable/default.html

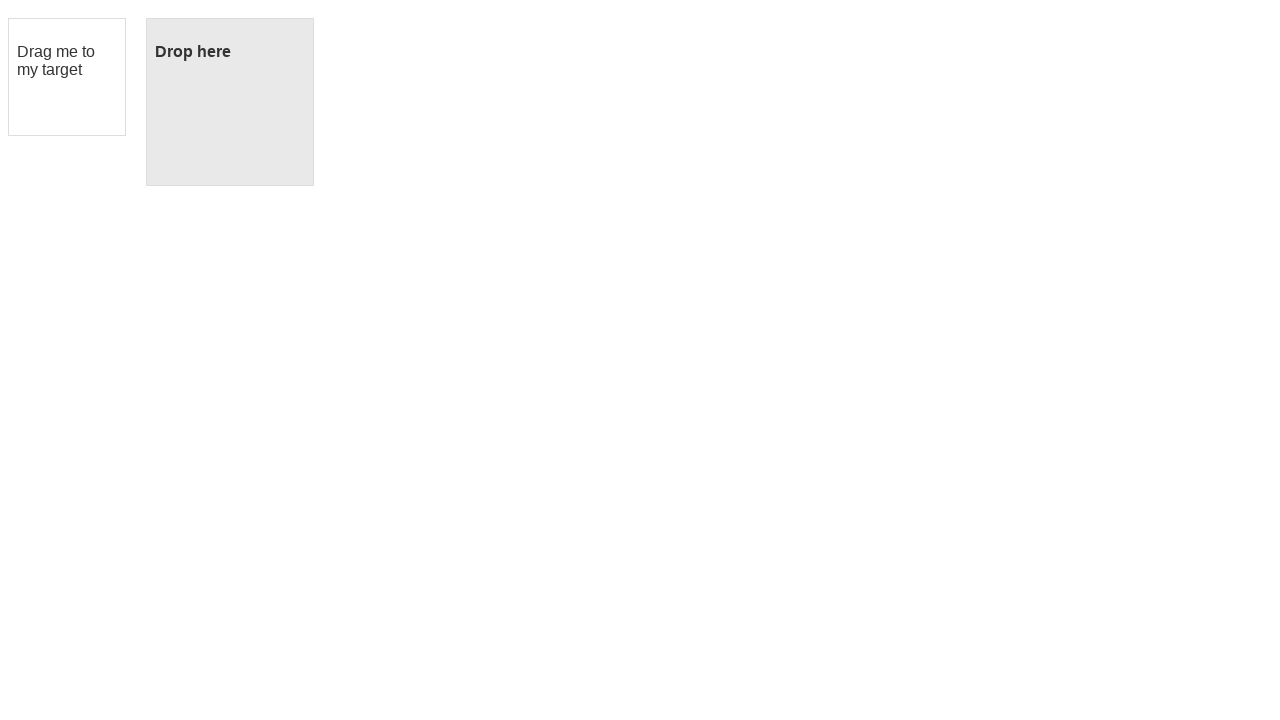

Waited for draggable element to be visible
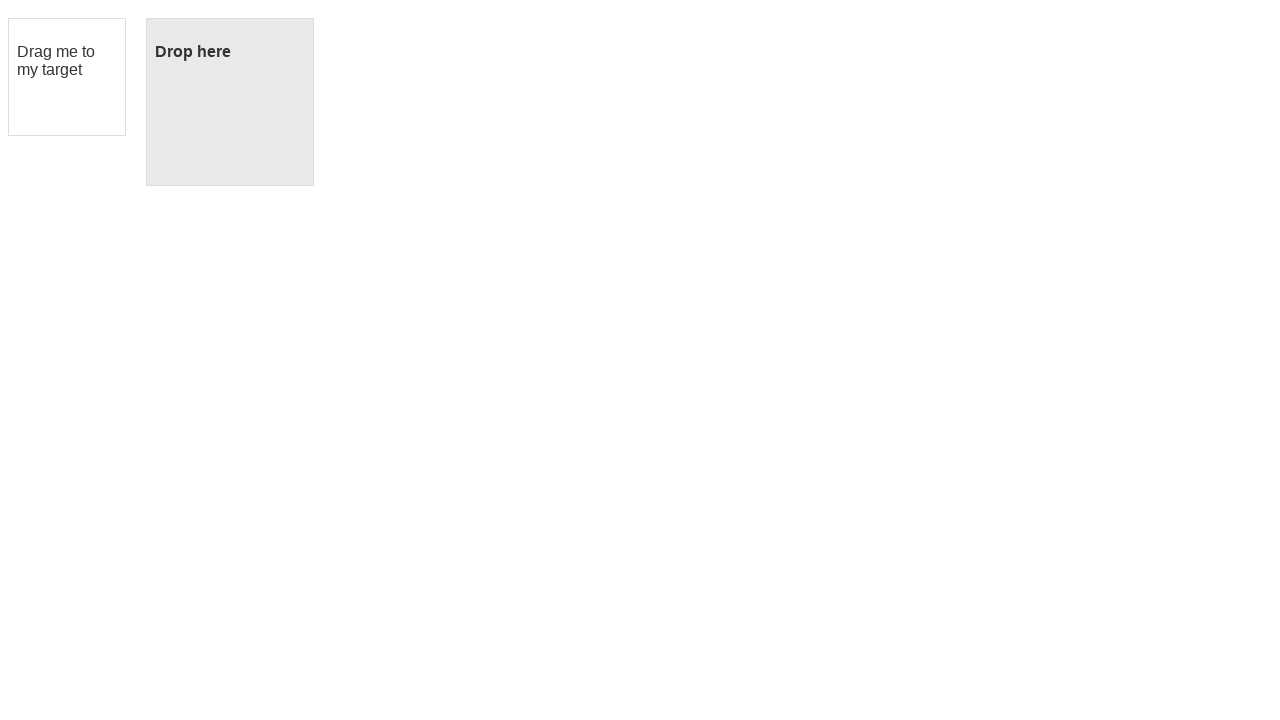

Waited for droppable target element to be visible
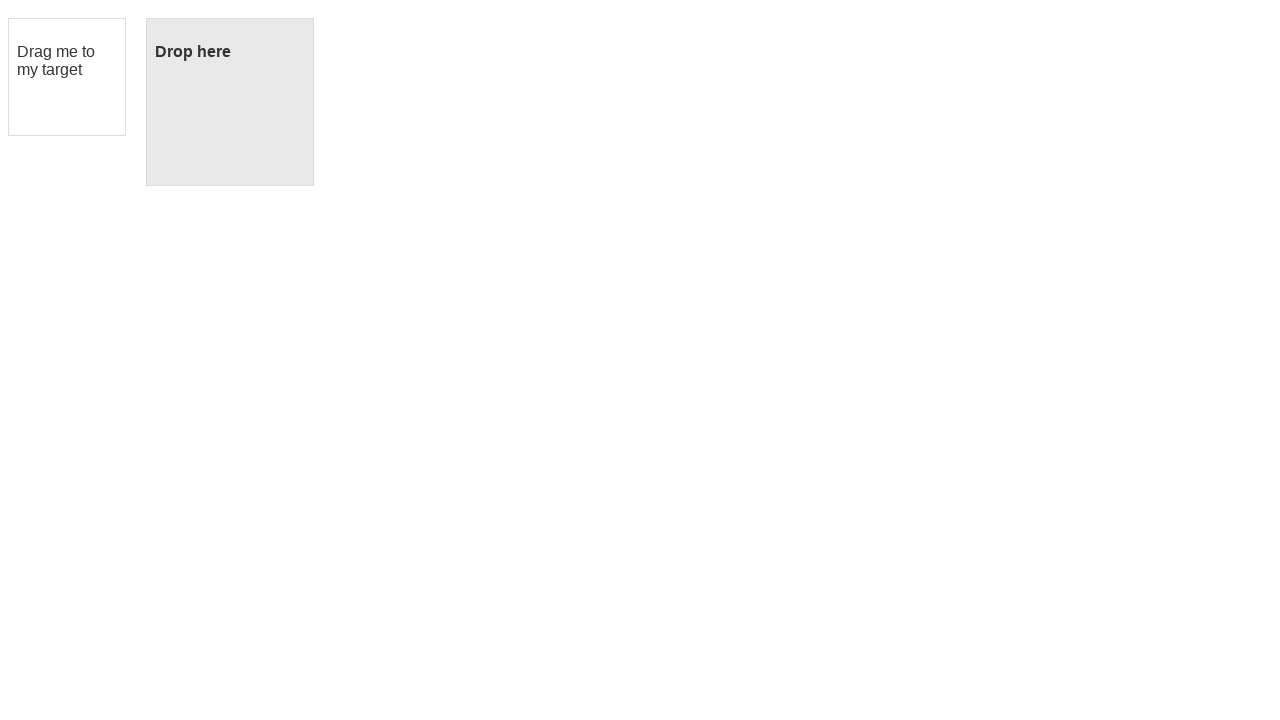

Located the draggable element
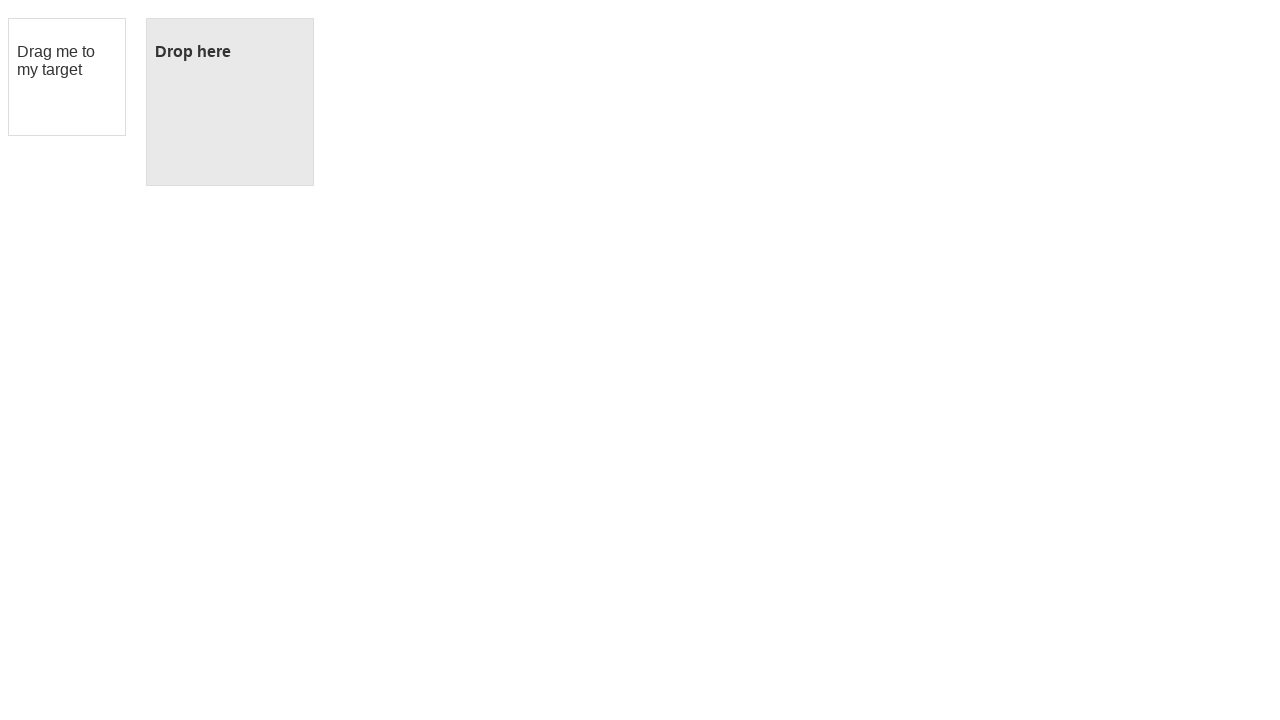

Located the droppable target element
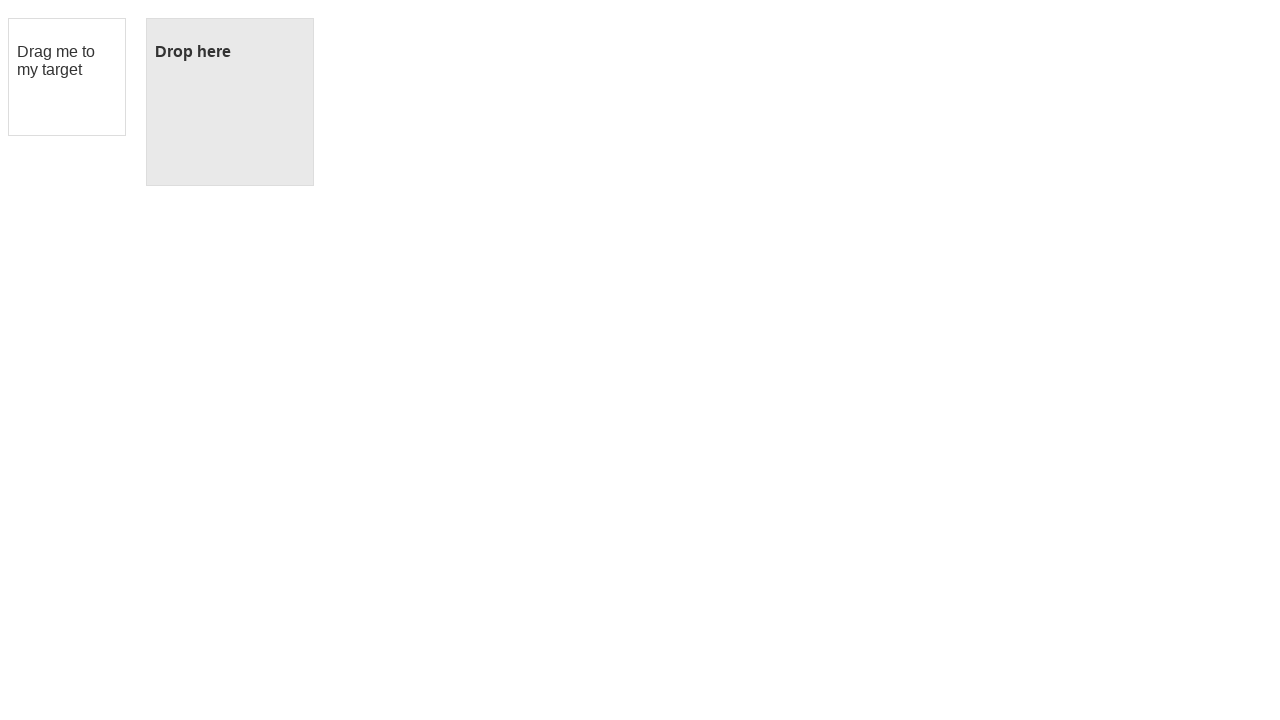

Dragged the draggable element onto the droppable target at (230, 102)
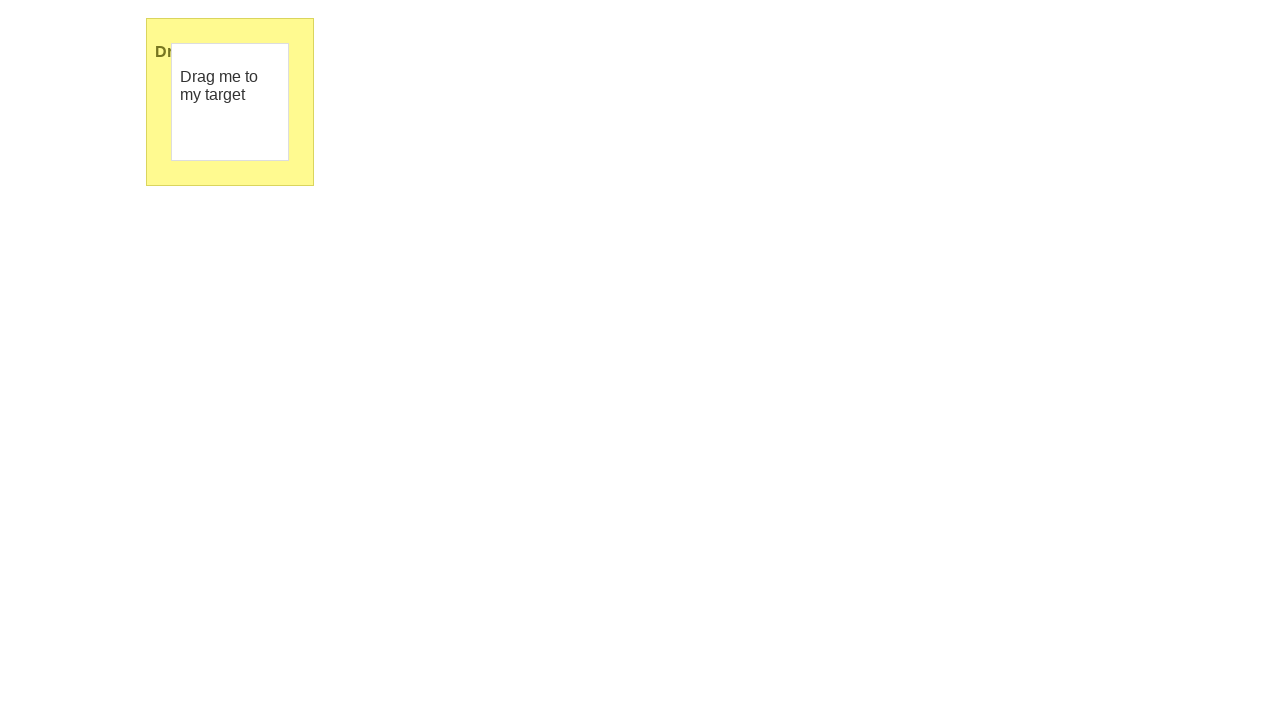

Waited 1 second to observe the drag and drop result
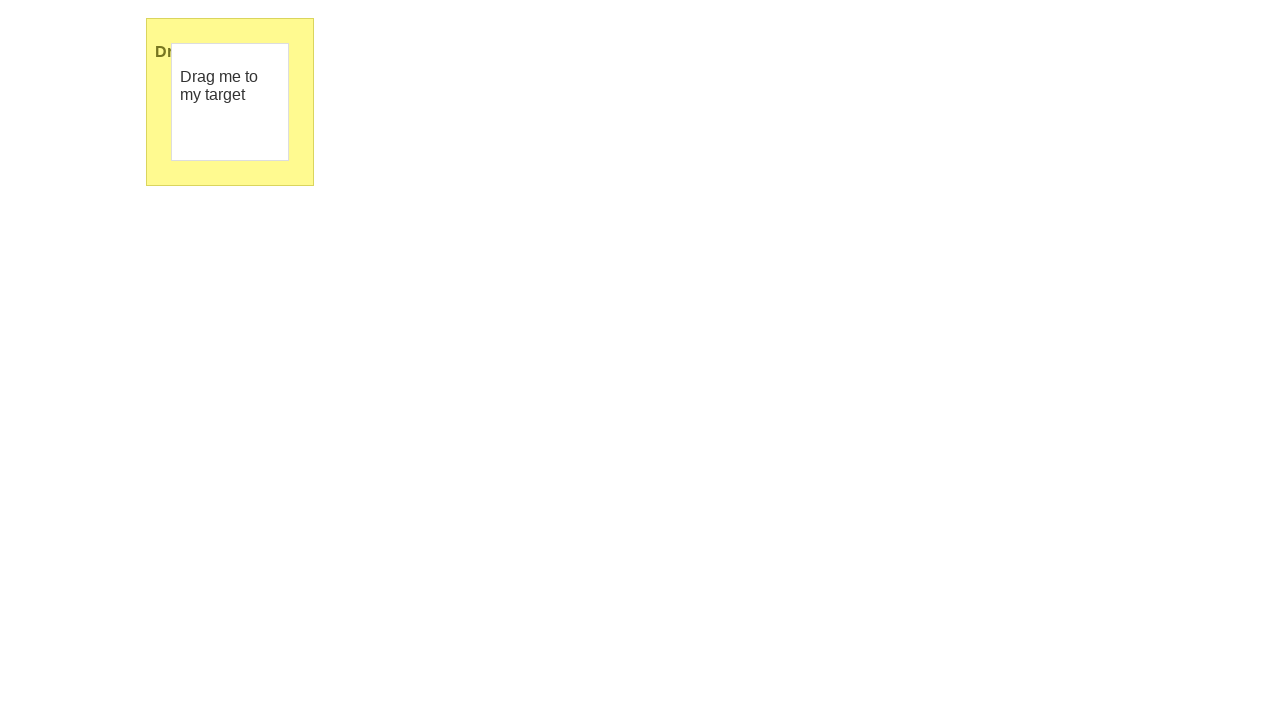

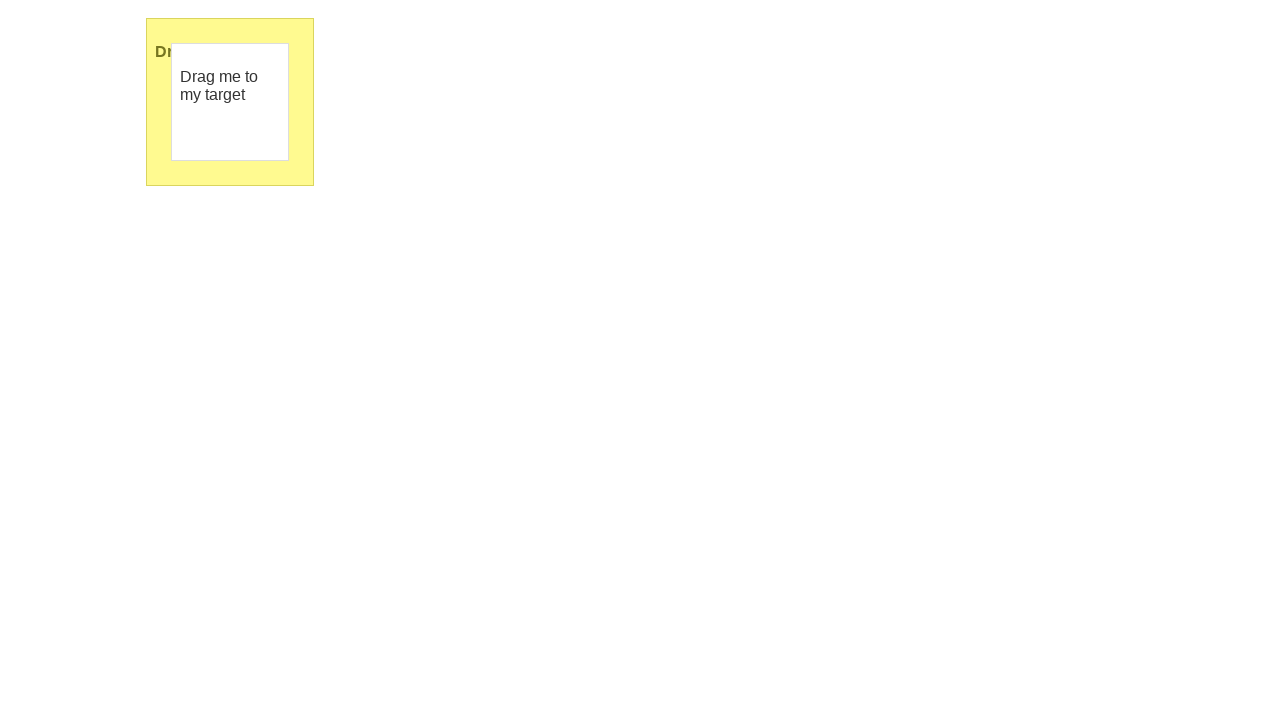